Tests Google Form radio button selection by clicking a radio button and verifying its checked state

Starting URL: https://docs.google.com/forms/d/e/1FAIpQLSfiypnd69zhuDkjKgqvpID9kwO29UCzeCVrGGtbNPZXQok0jA/viewform

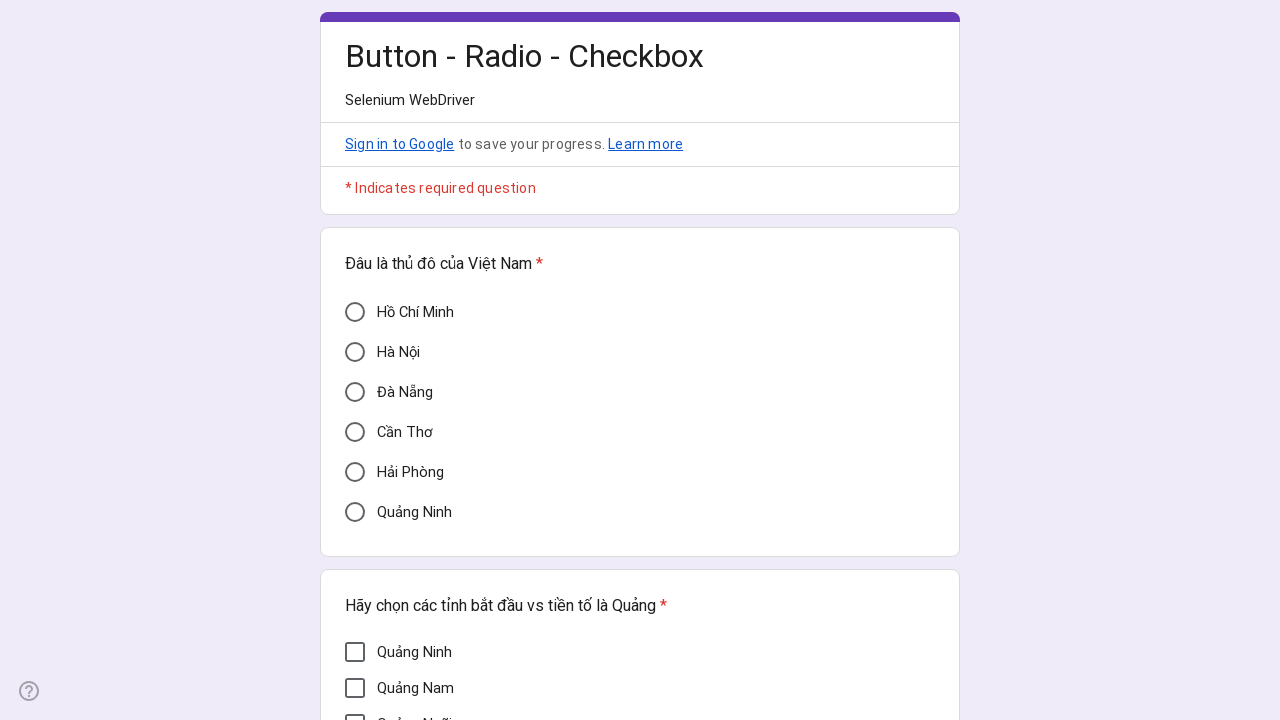

Located the Cần Thơ radio button element
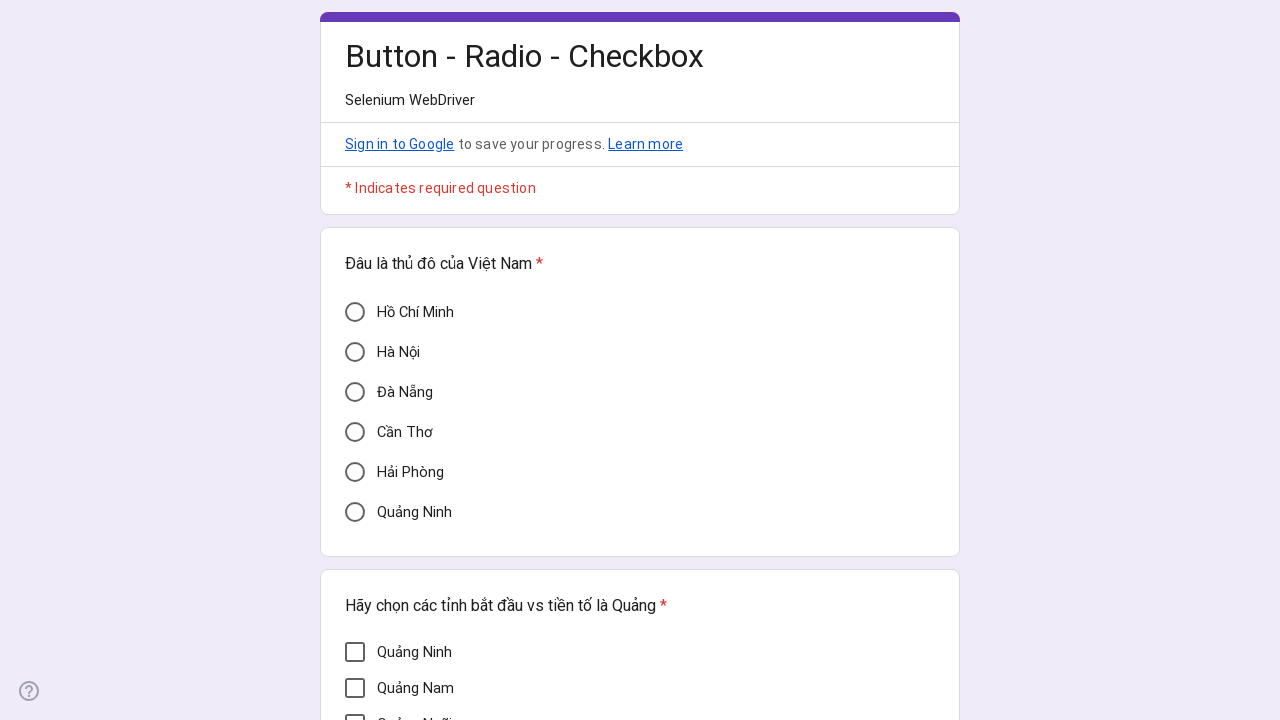

Verified that the Cần Thơ radio button is initially unchecked (aria-checked='false')
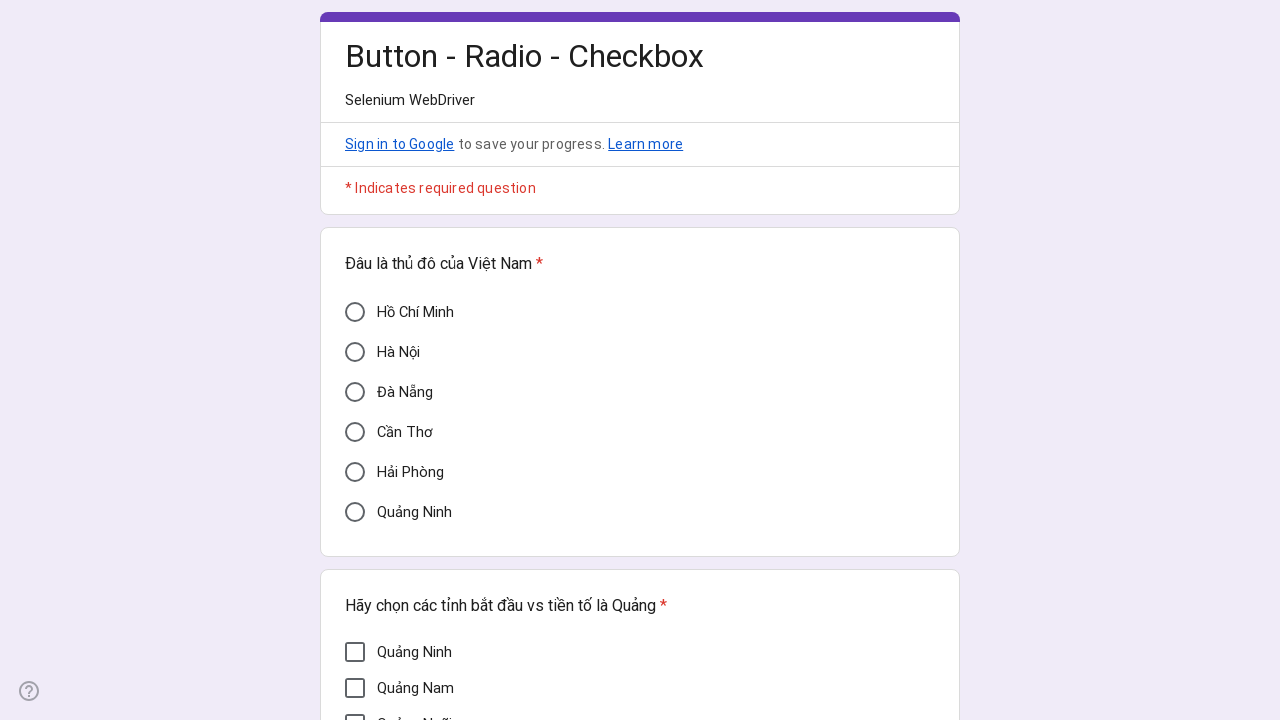

Clicked the Cần Thơ radio button to select it at (355, 432) on xpath=//span[text()='Cần Thơ']/parent::div/parent::div/preceding-sibling::div/di
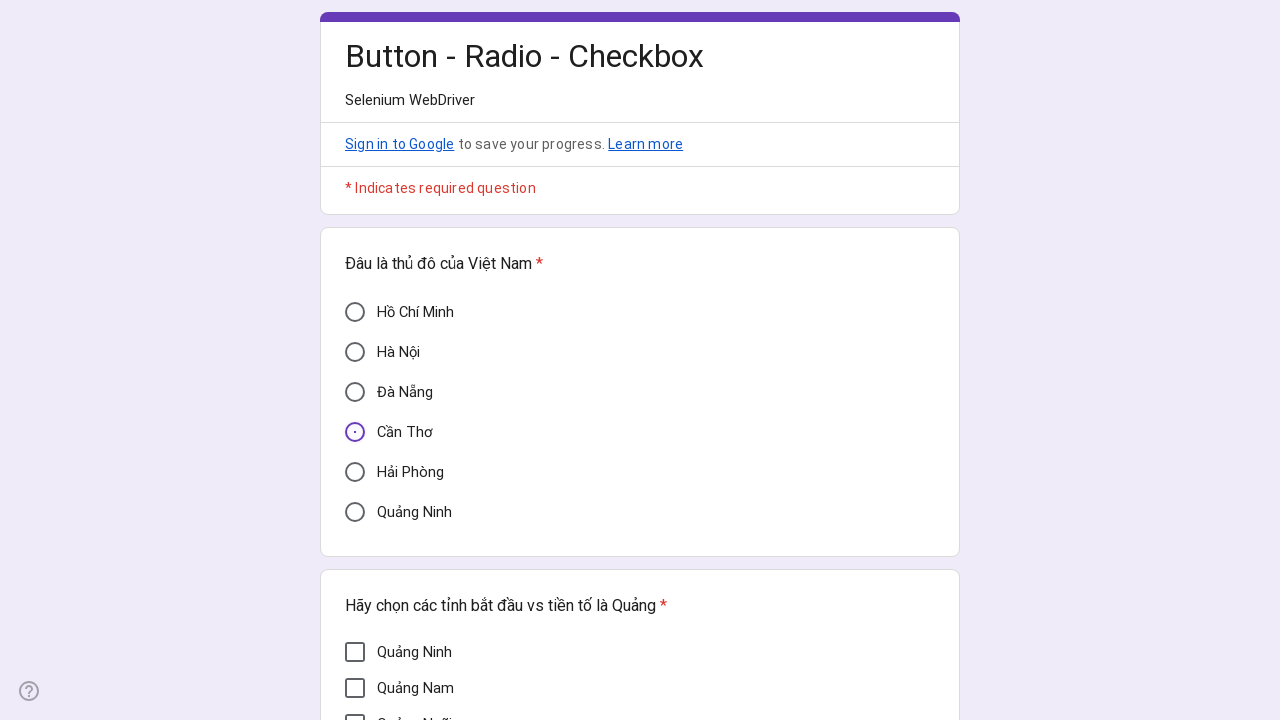

Verified that the Cần Thơ radio button is now checked (aria-checked='true')
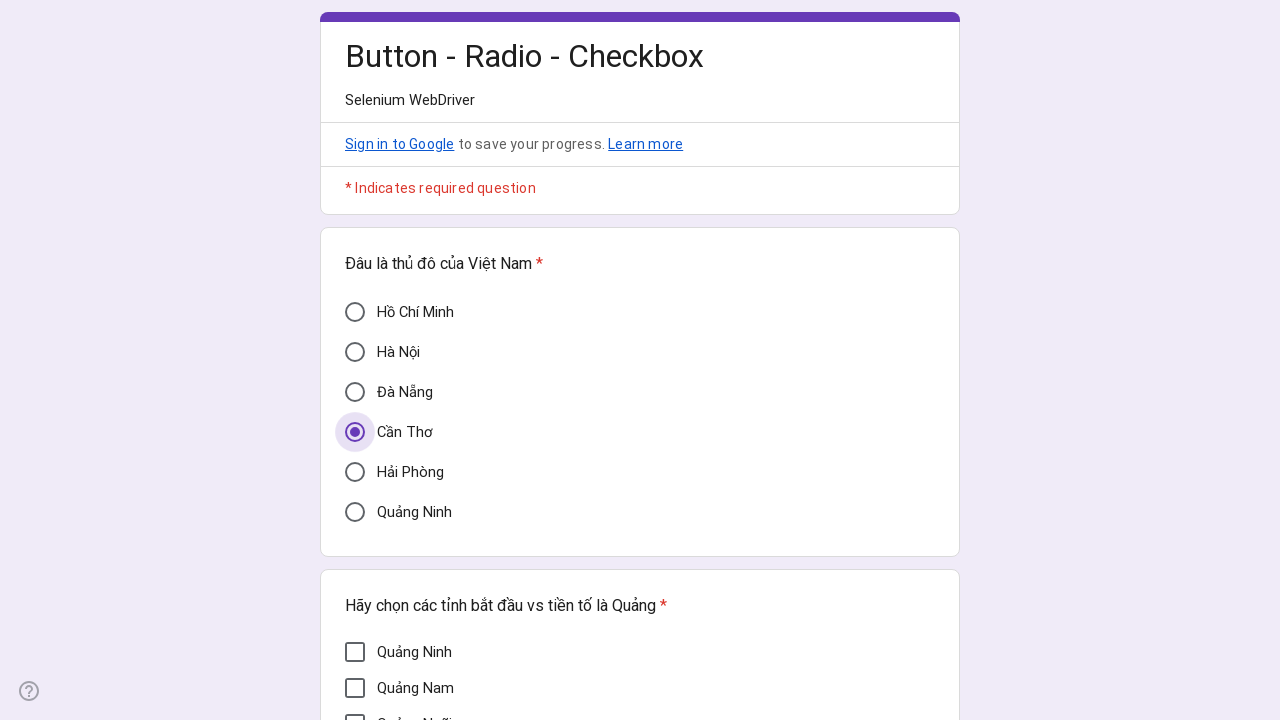

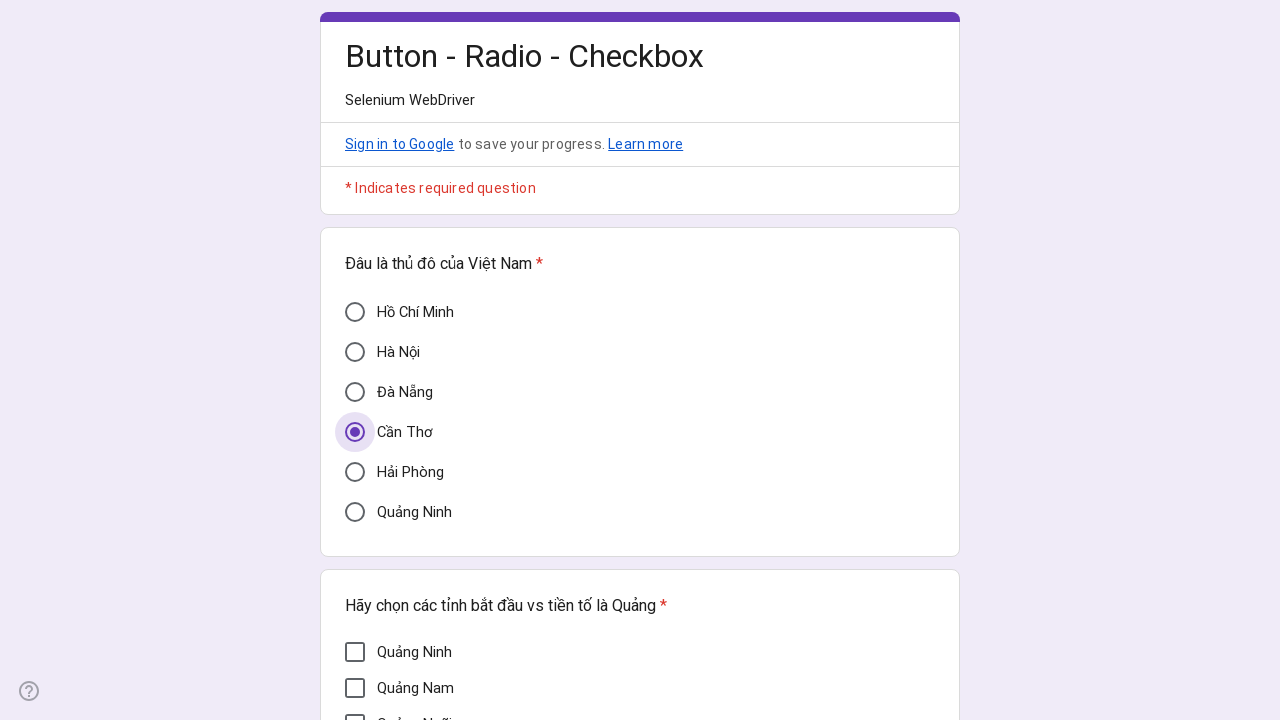